Tests that new todo items are appended to the bottom of the list by creating 3 items

Starting URL: https://demo.playwright.dev/todomvc

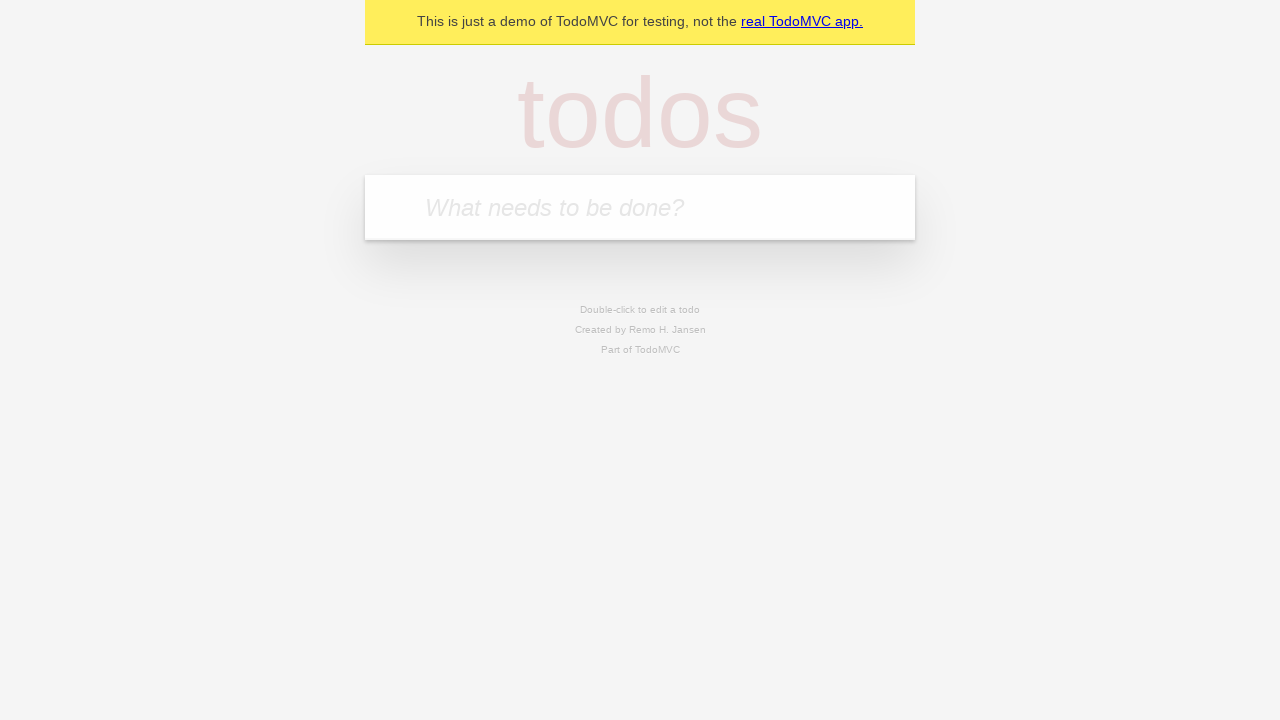

Filled todo input with 'buy some cheese' on internal:attr=[placeholder="What needs to be done?"i]
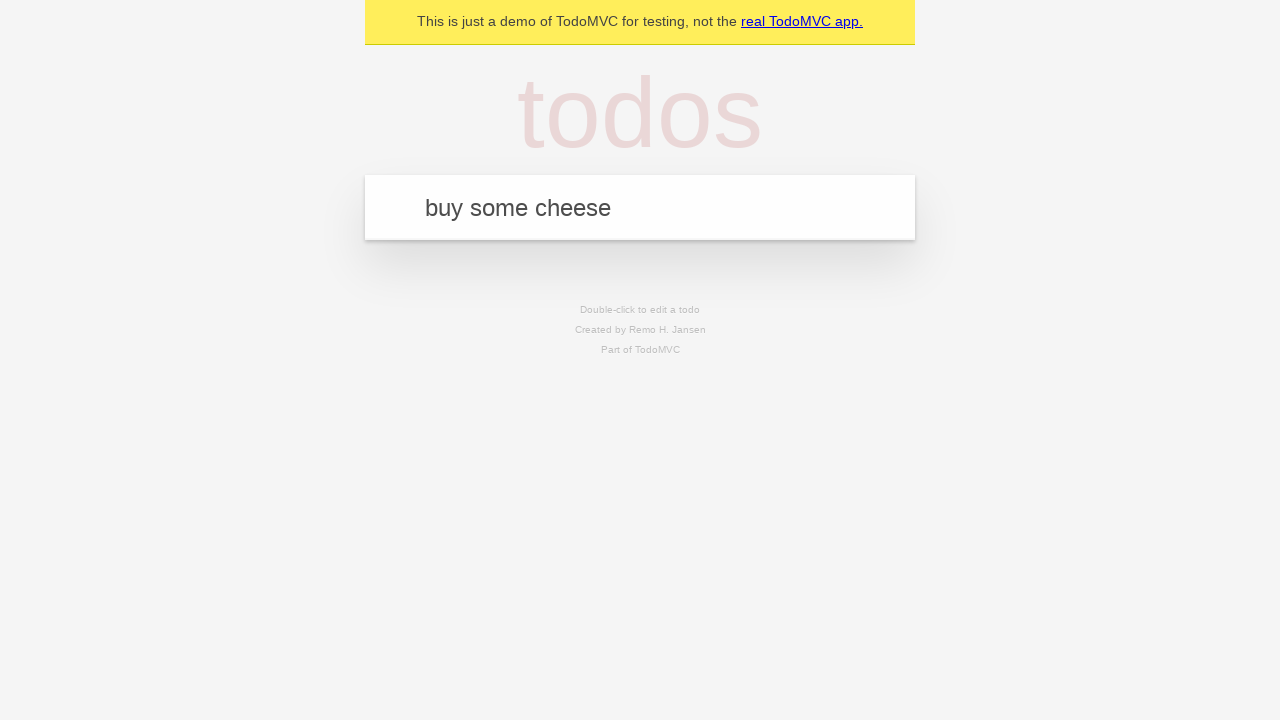

Pressed Enter to add first todo item on internal:attr=[placeholder="What needs to be done?"i]
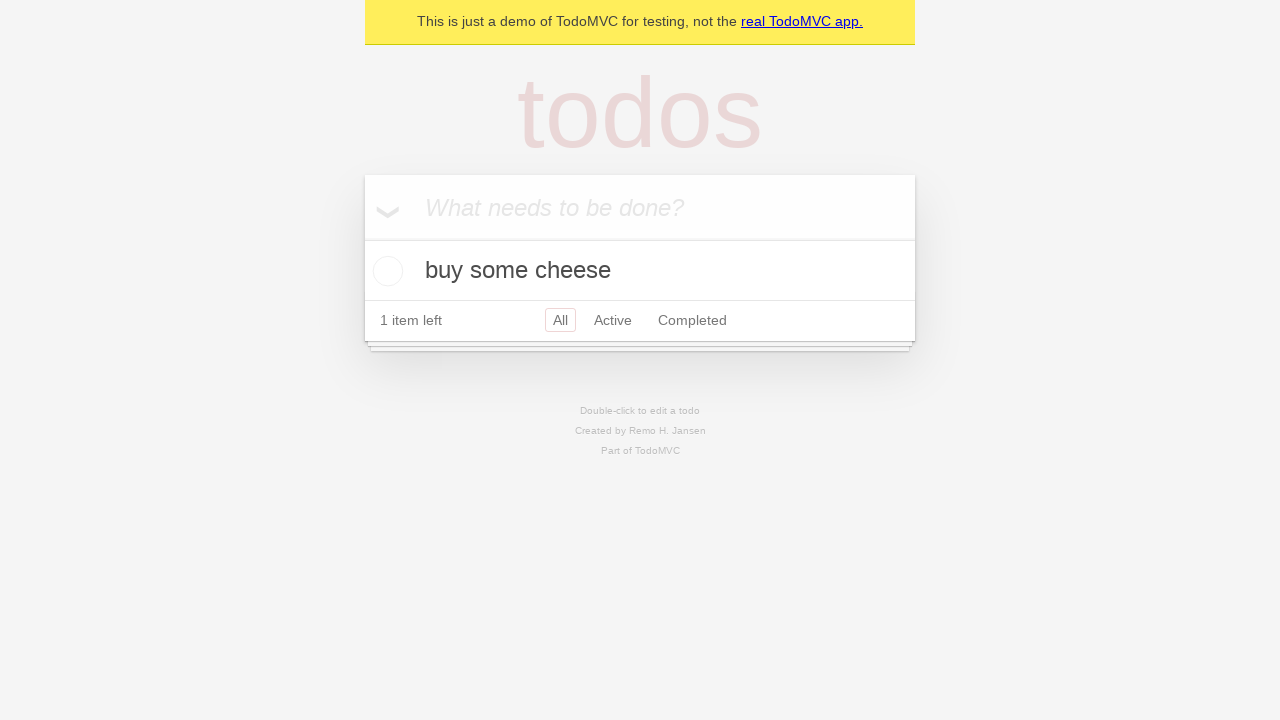

Filled todo input with 'feed the cat' on internal:attr=[placeholder="What needs to be done?"i]
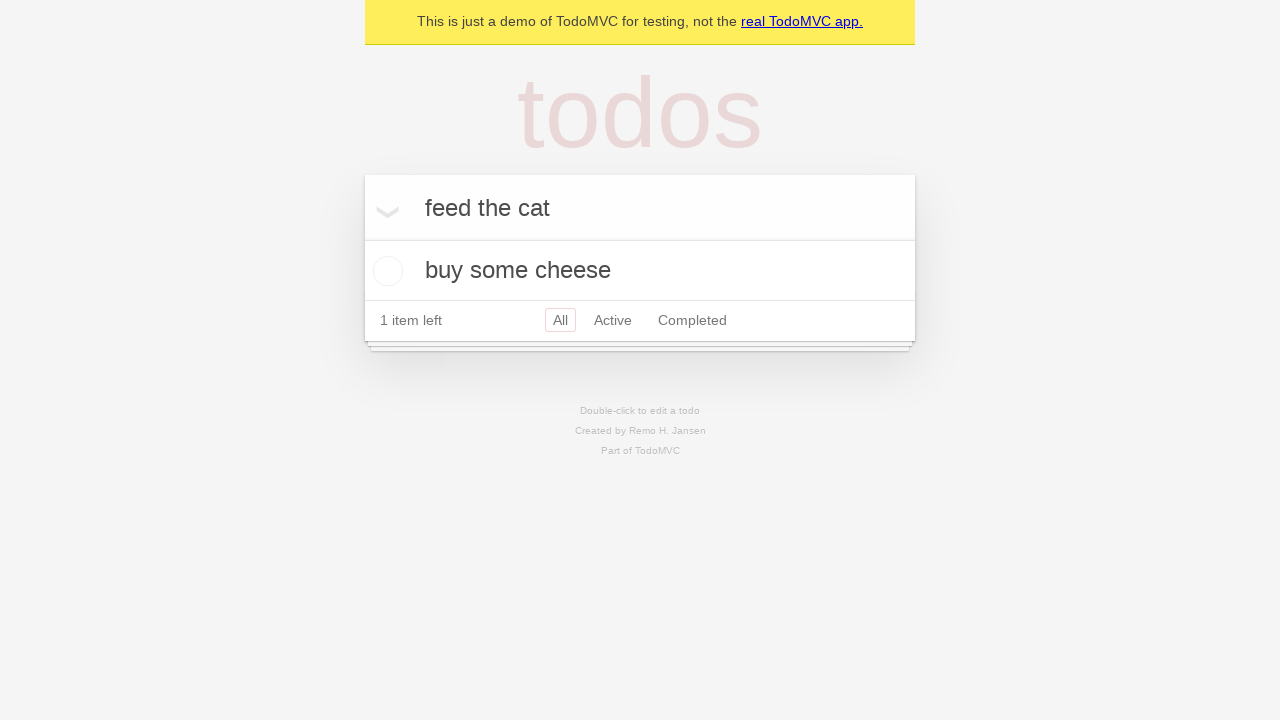

Pressed Enter to add second todo item on internal:attr=[placeholder="What needs to be done?"i]
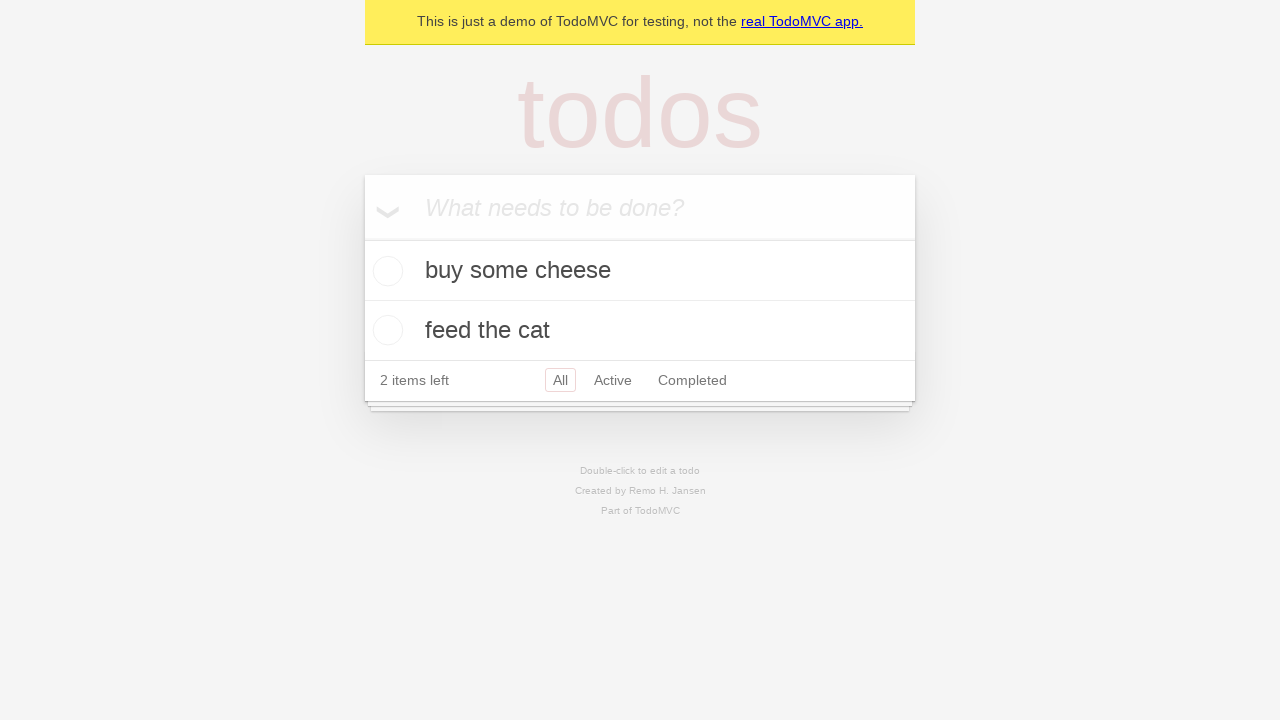

Filled todo input with 'book a doctors appointment' on internal:attr=[placeholder="What needs to be done?"i]
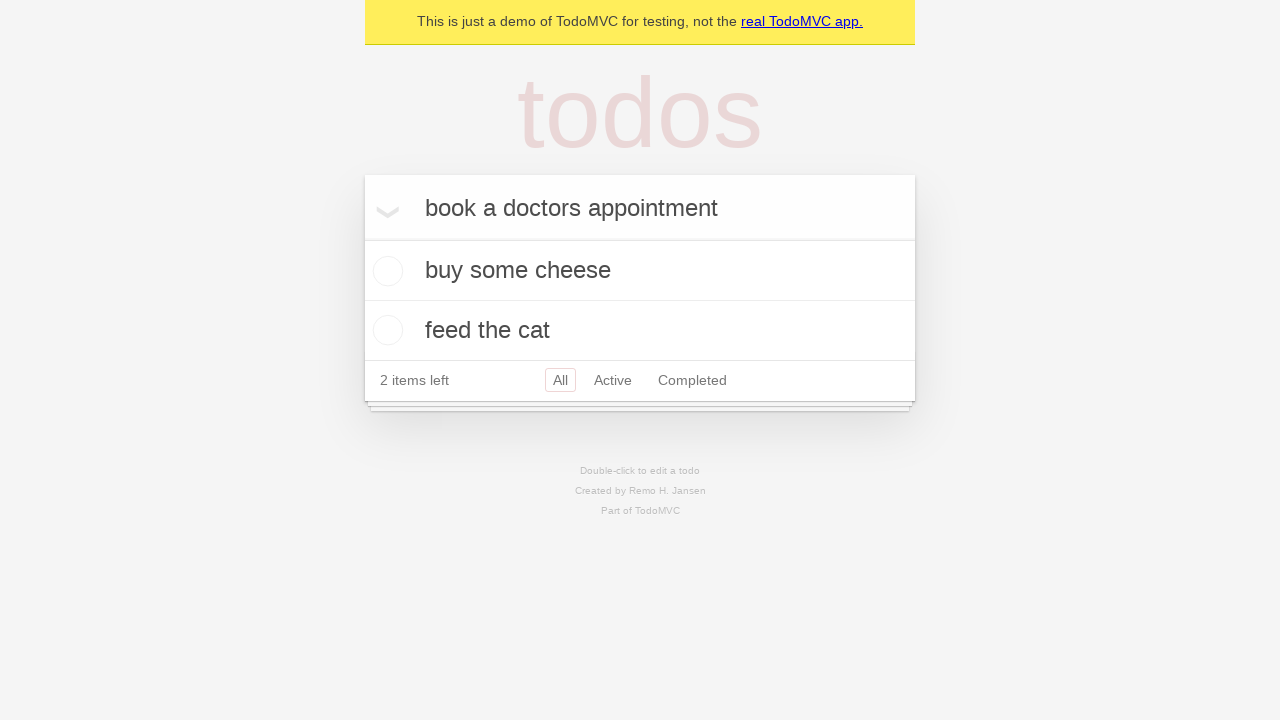

Pressed Enter to add third todo item on internal:attr=[placeholder="What needs to be done?"i]
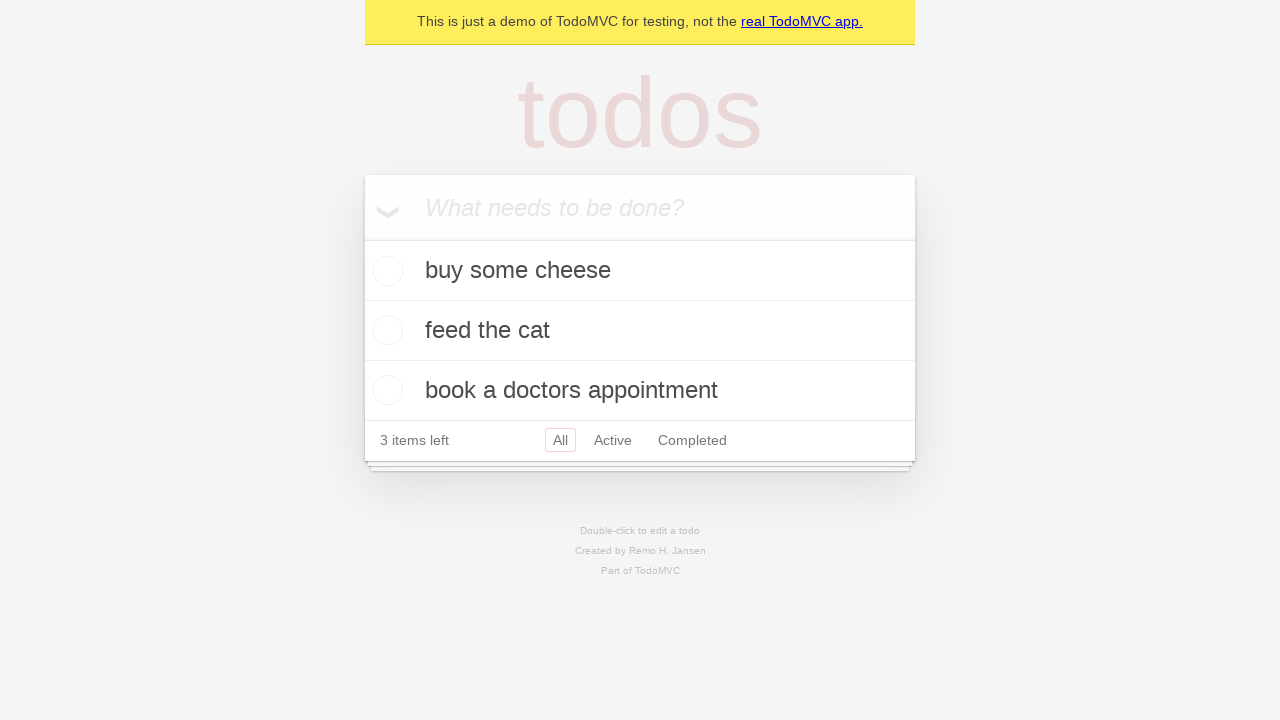

Todo count element loaded, confirming all 3 items were added to the list
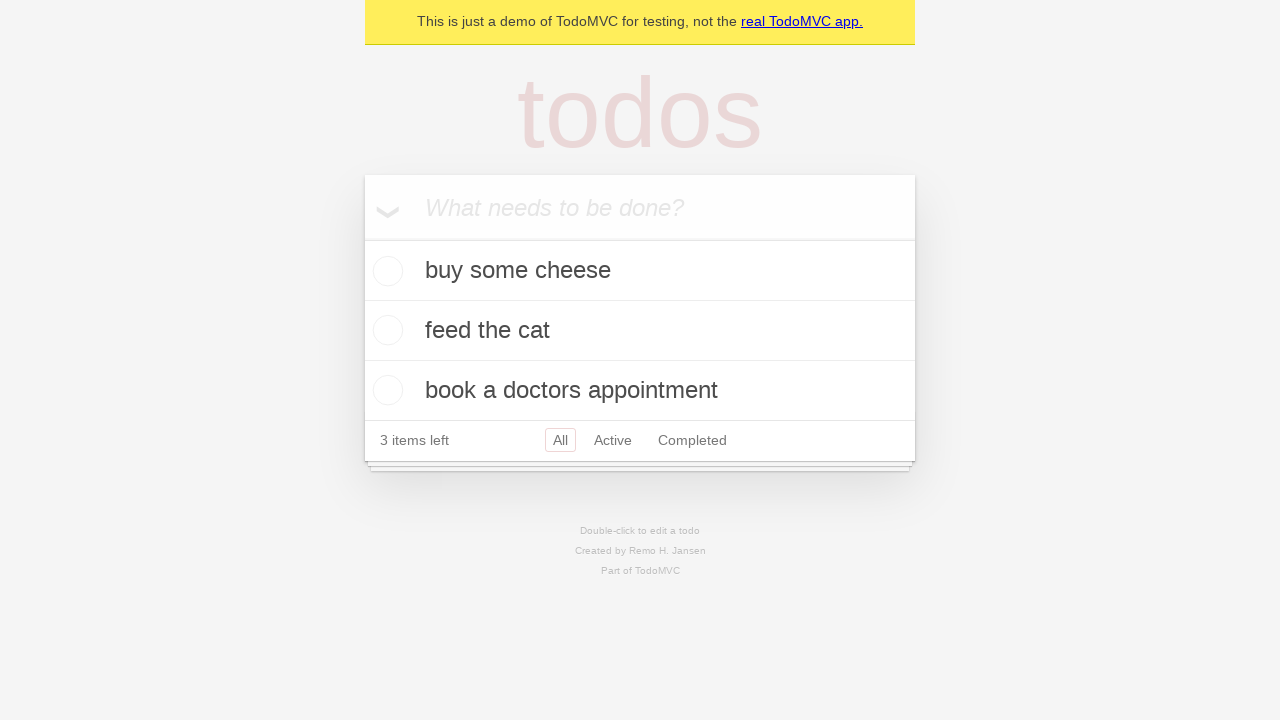

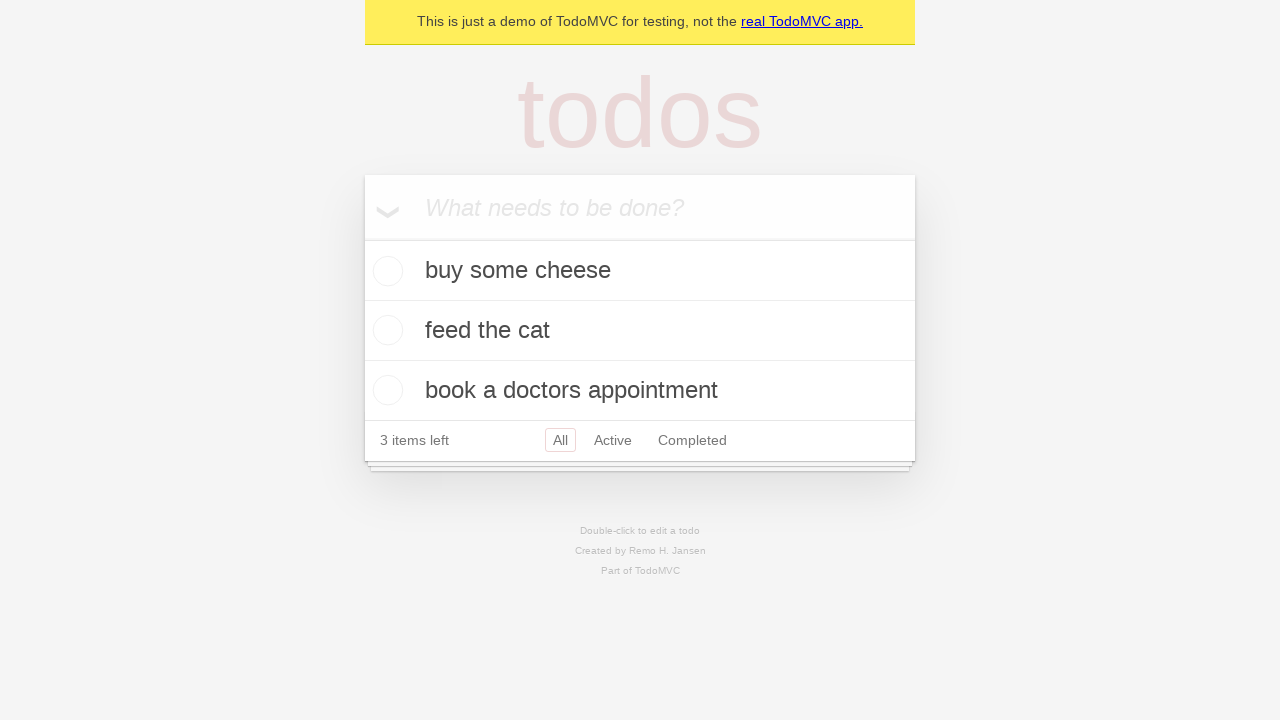